Navigates to a financial website and scrolls down to the Disclaimer link at the bottom of the page

Starting URL: https://money.rediff.com/gainers/bse/daily/groupa

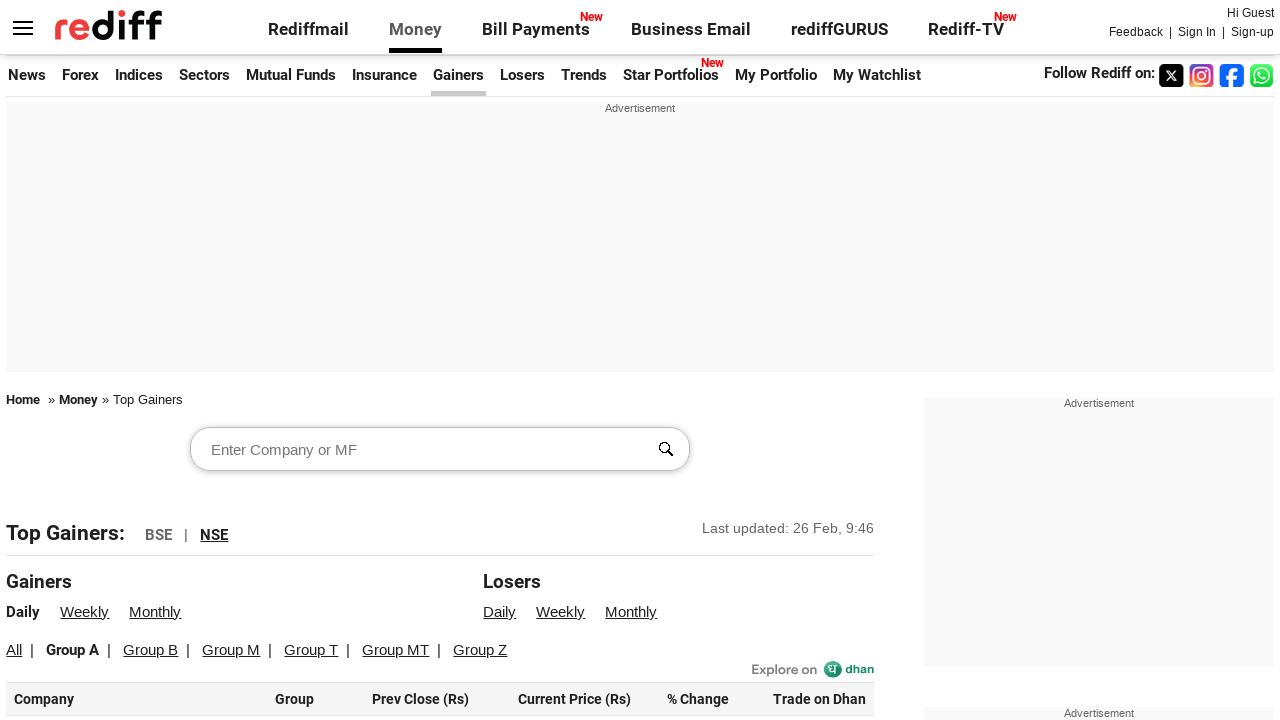

Waited 10 seconds for page to load
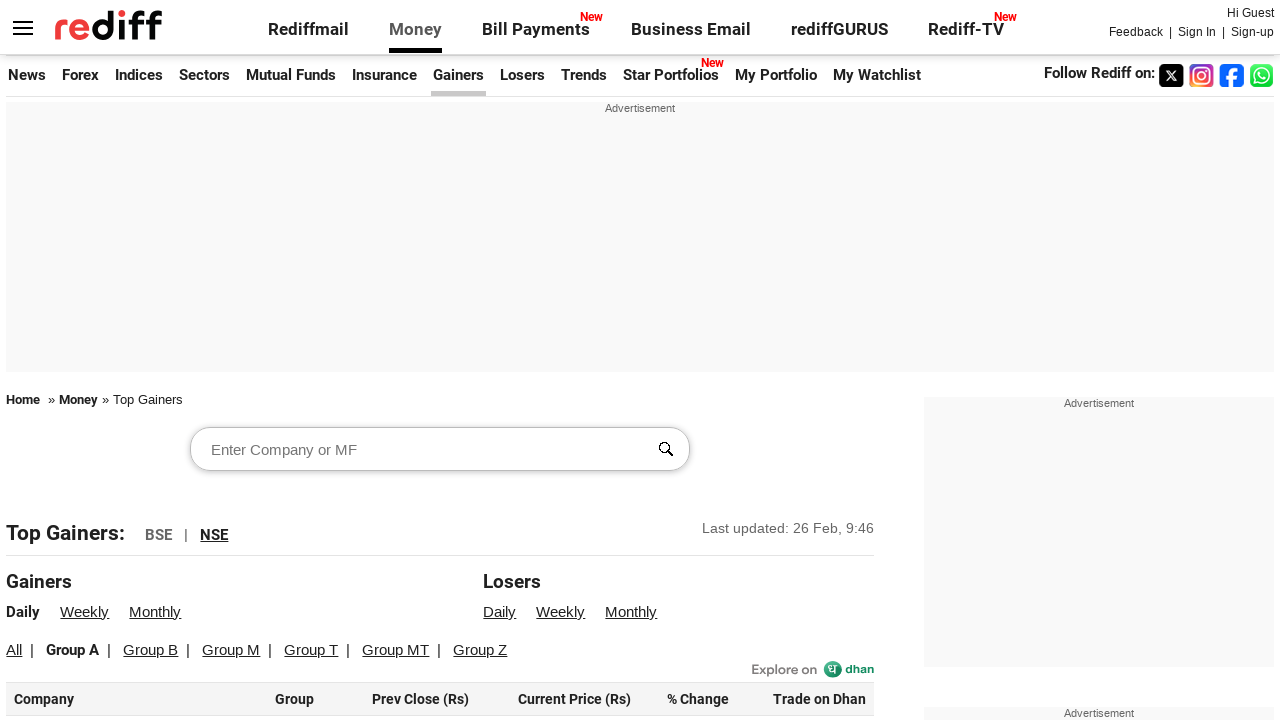

Located Disclaimer link element
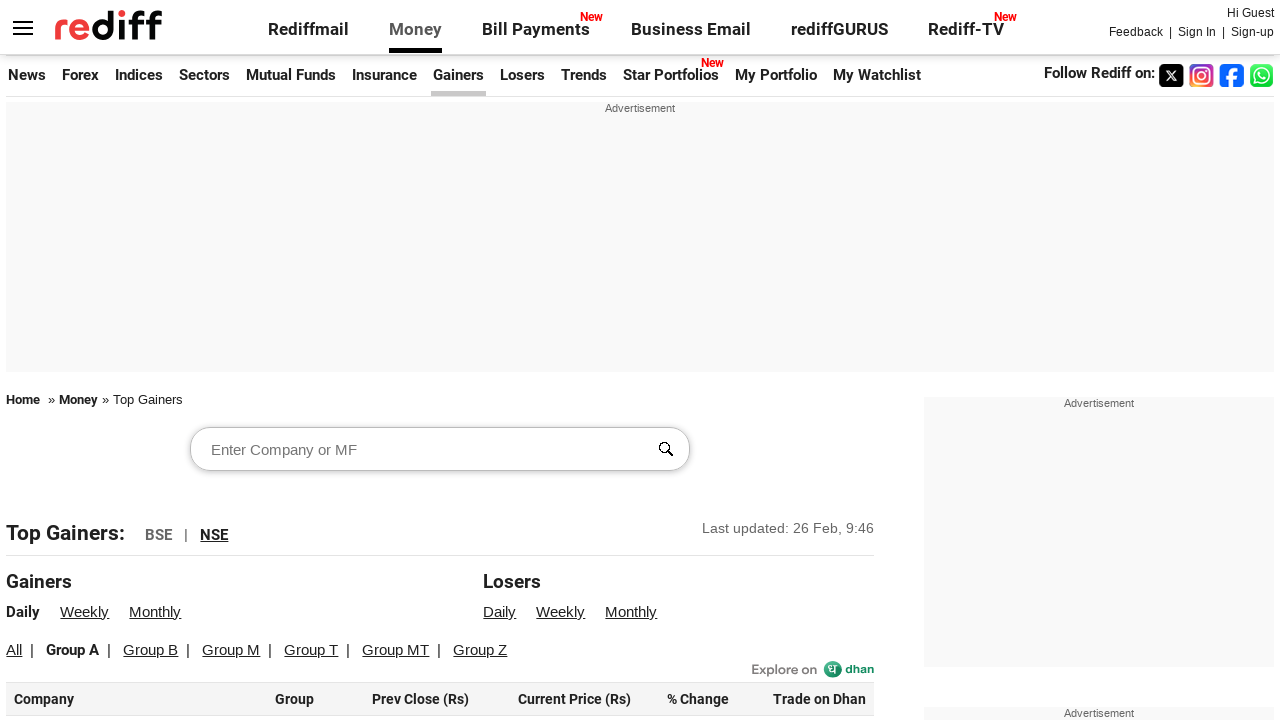

Scrolled down to Disclaimer link at bottom of page
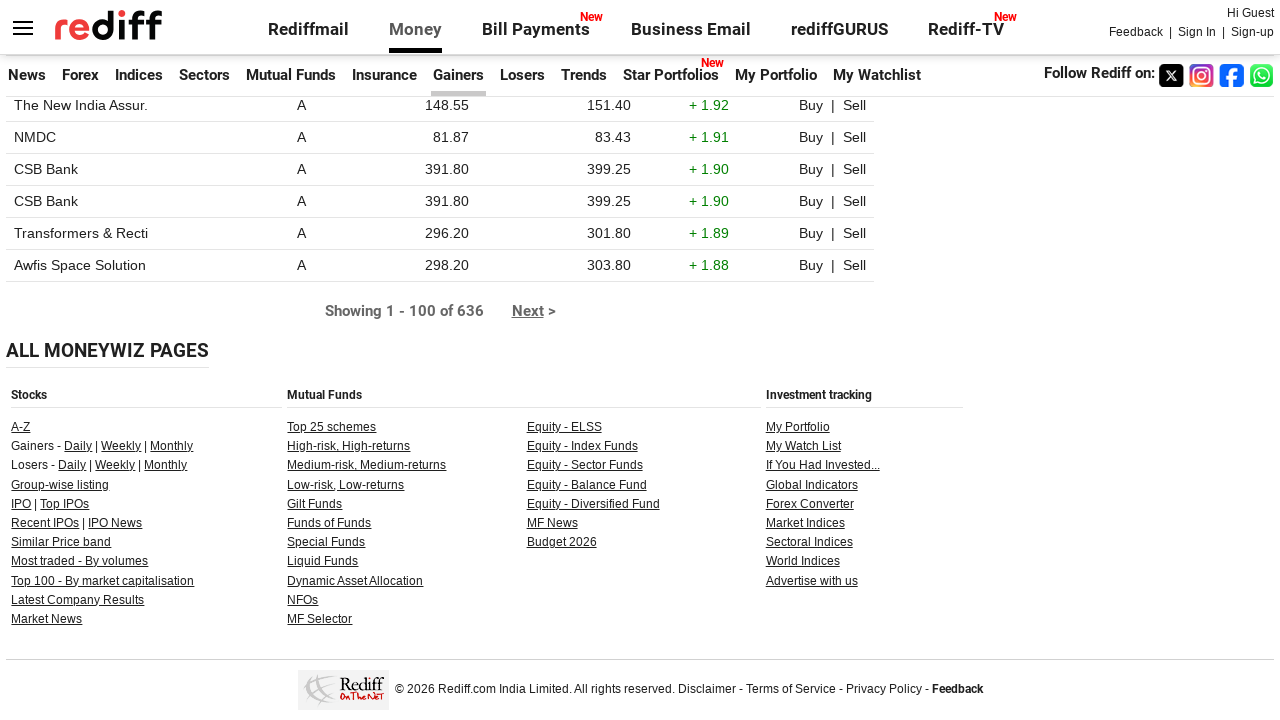

Waited 2 seconds after scrolling to Disclaimer link
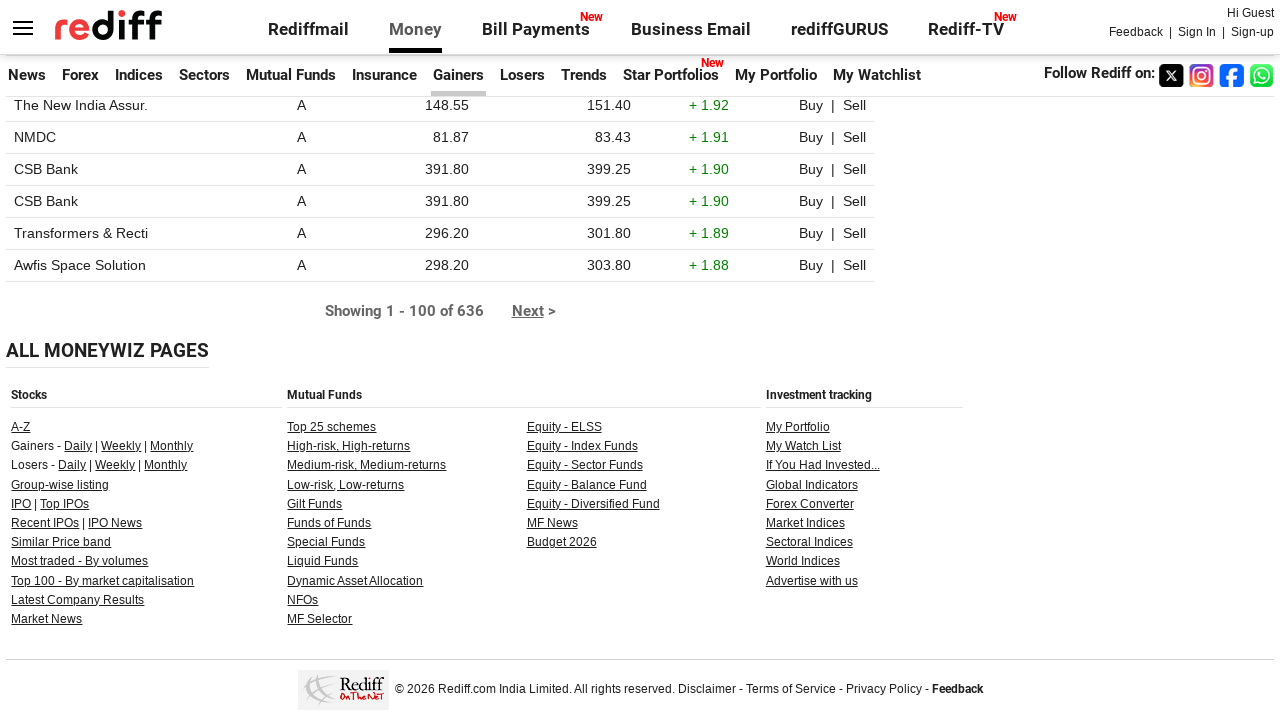

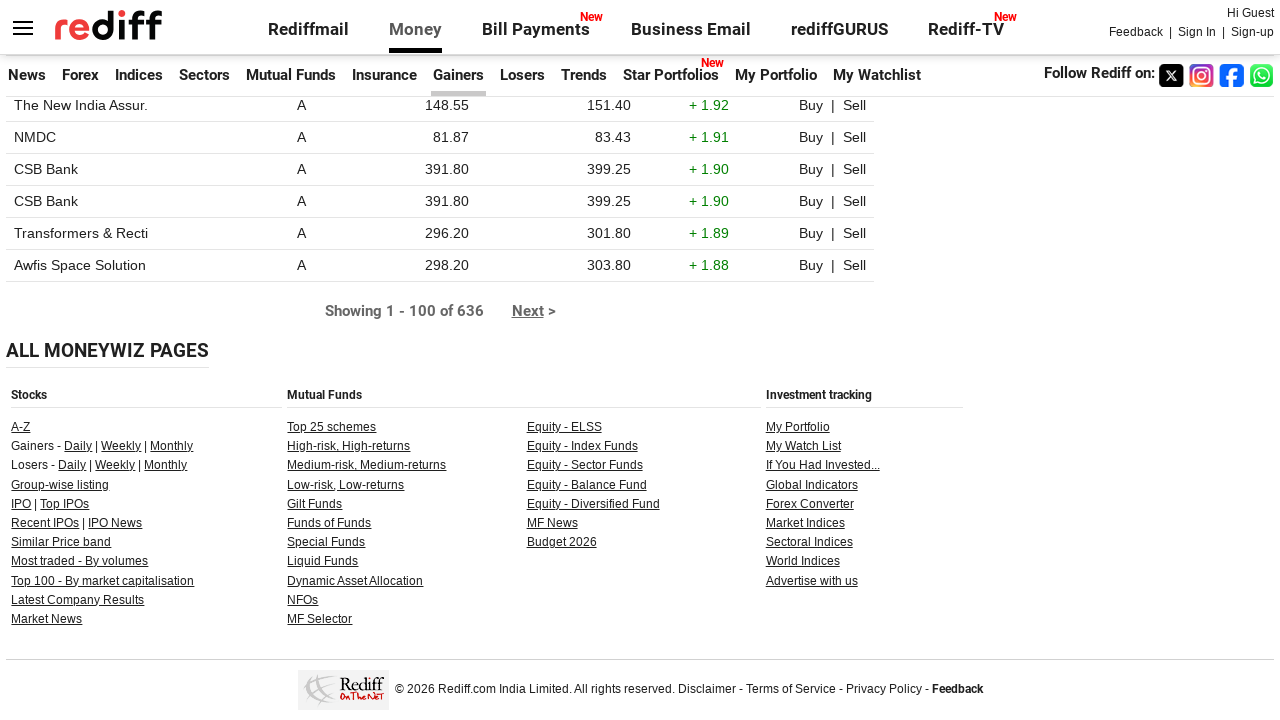